Tests double-click functionality on jQuery documentation page by switching to an iframe and double-clicking a specific element

Starting URL: https://api.jquery.com/dblclick/

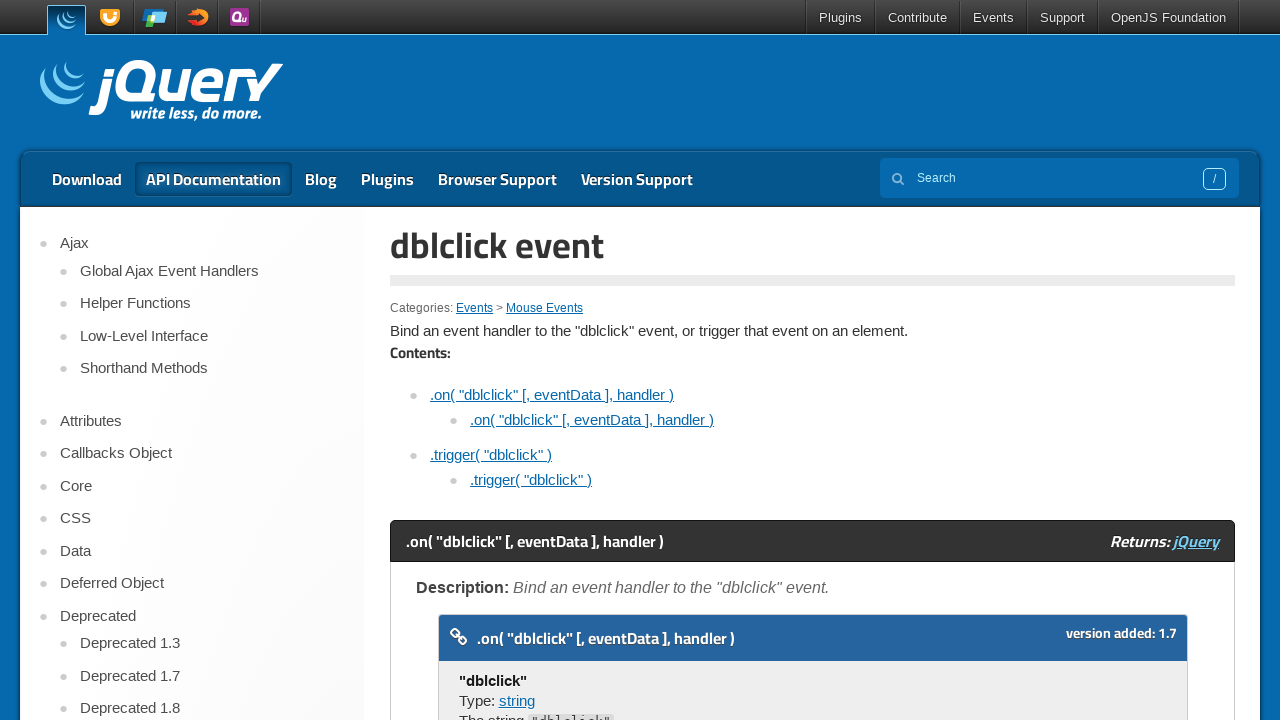

Located the first iframe on the jQuery dblclick documentation page
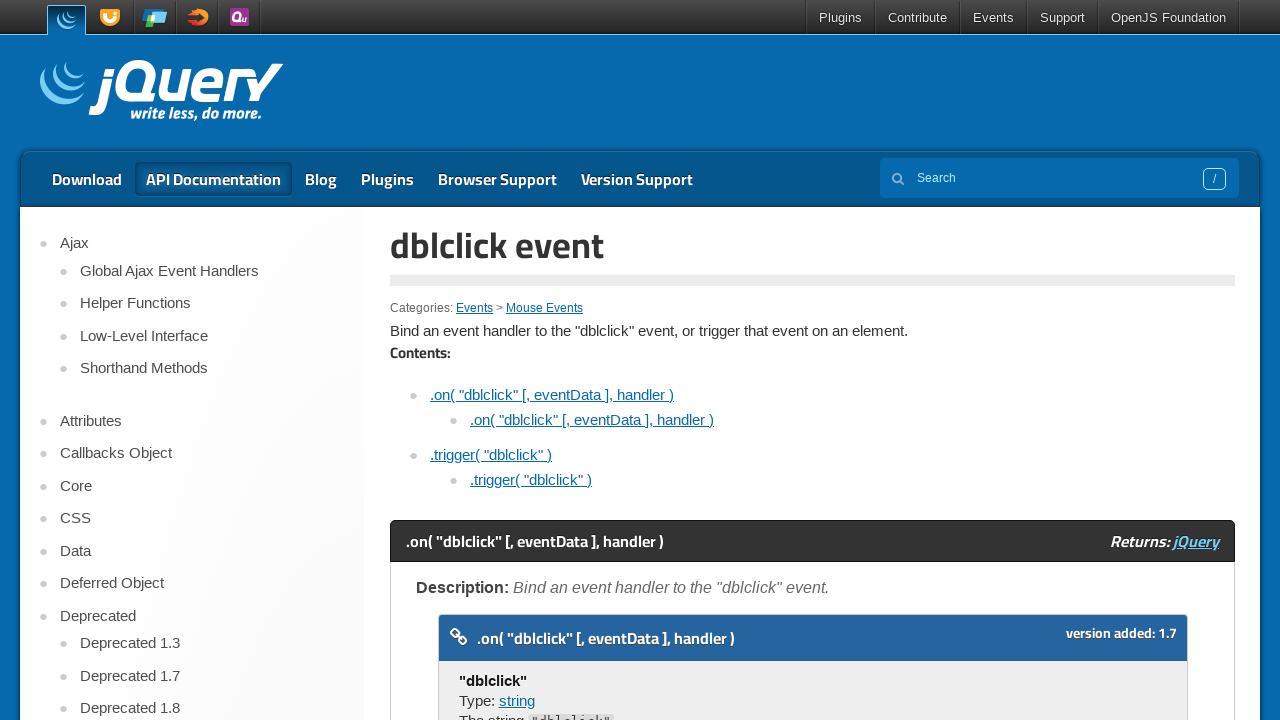

Double-clicked the demo block element within the iframe at (478, 360) on iframe >> nth=0 >> internal:control=enter-frame >> xpath=//span[text()='Double c
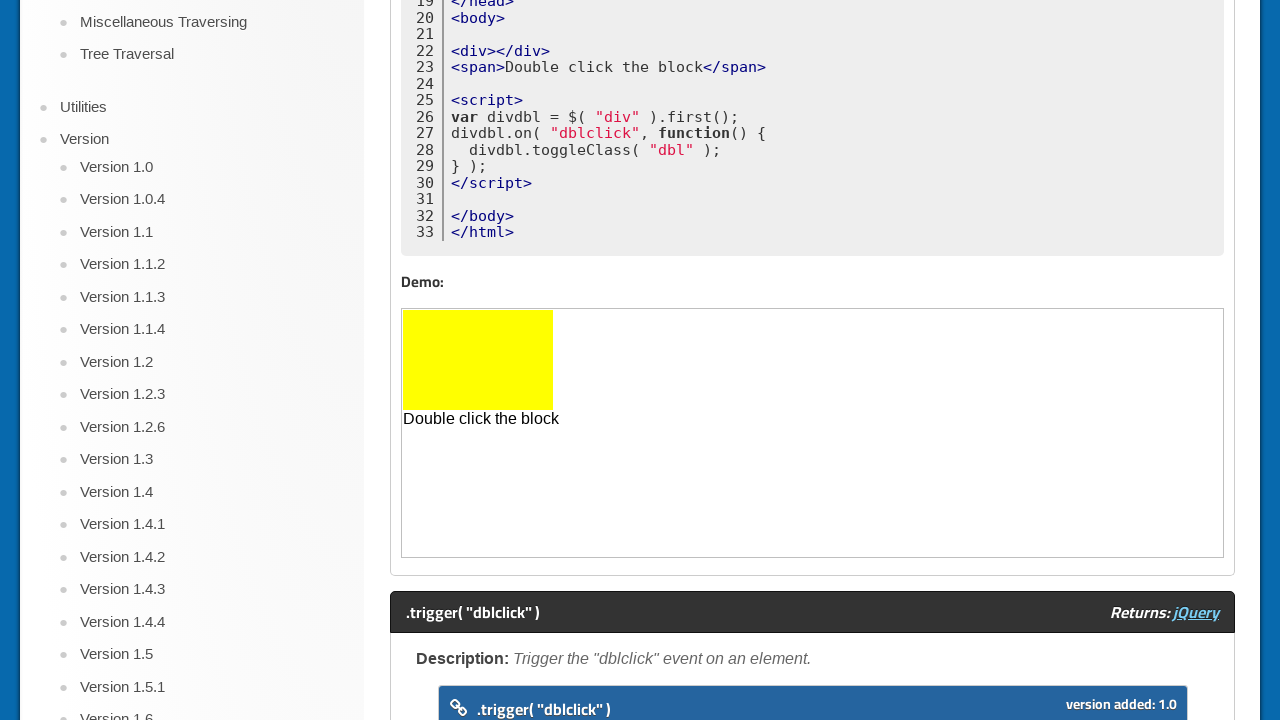

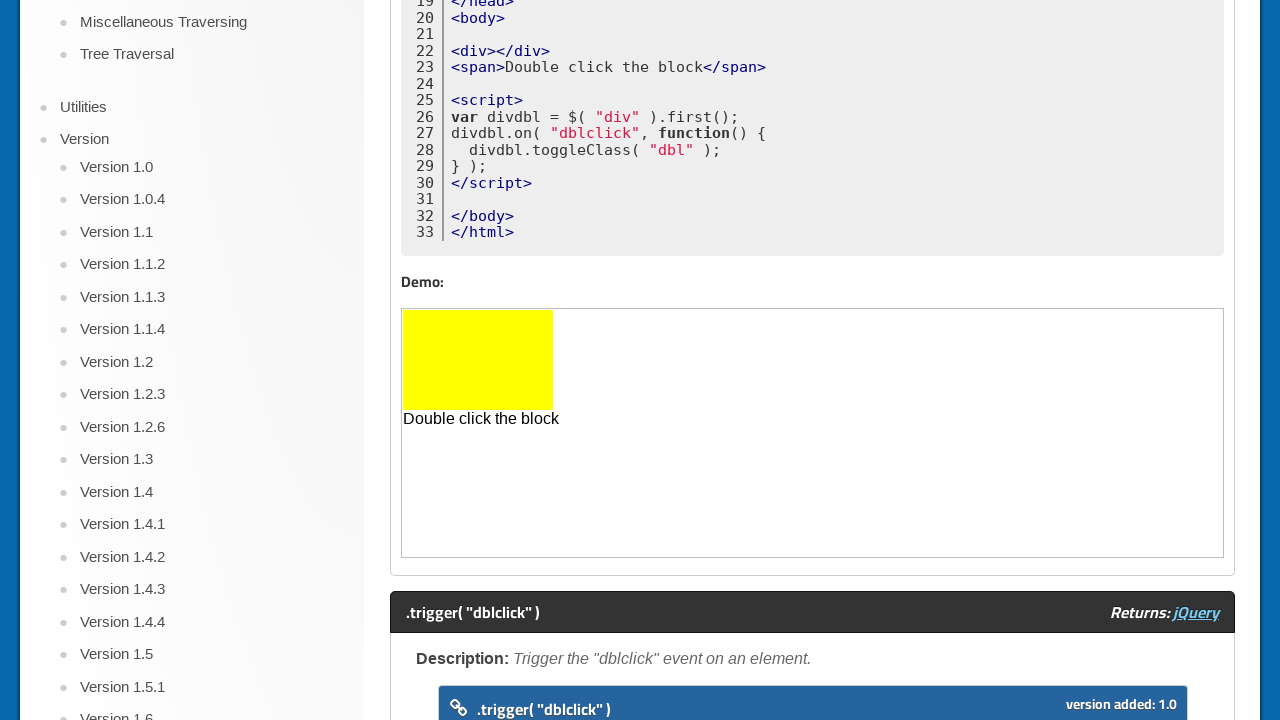